Navigates to Automation Exercise website and verifies that the Category section contains 3 elements, then retrieves the category names

Starting URL: https://www.automationexercise.com/

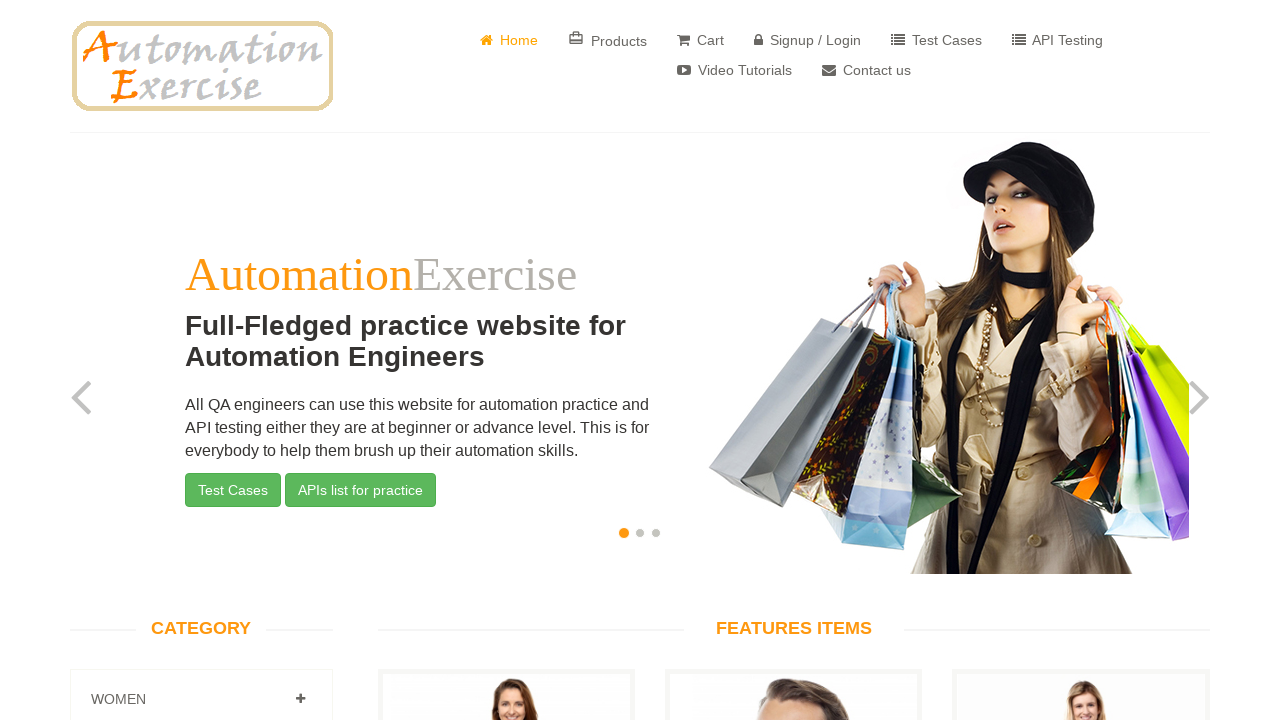

Navigated to Automation Exercise website
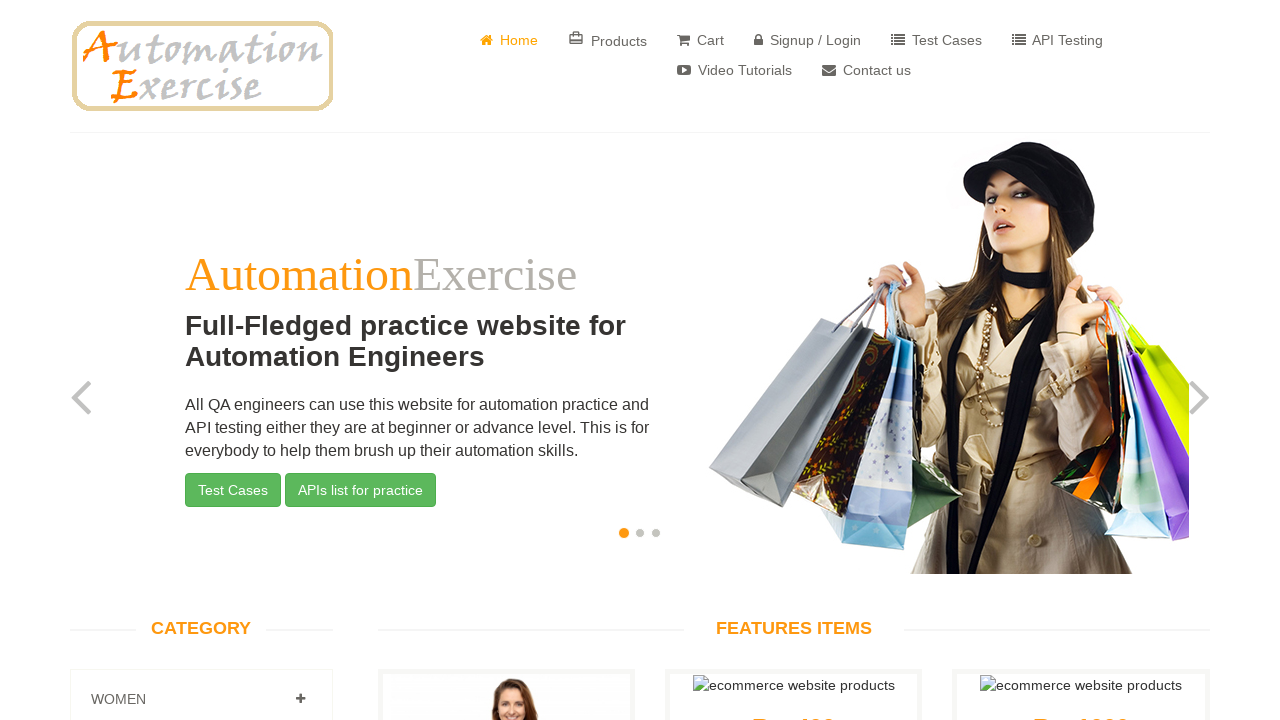

Retrieved all category elements from the page
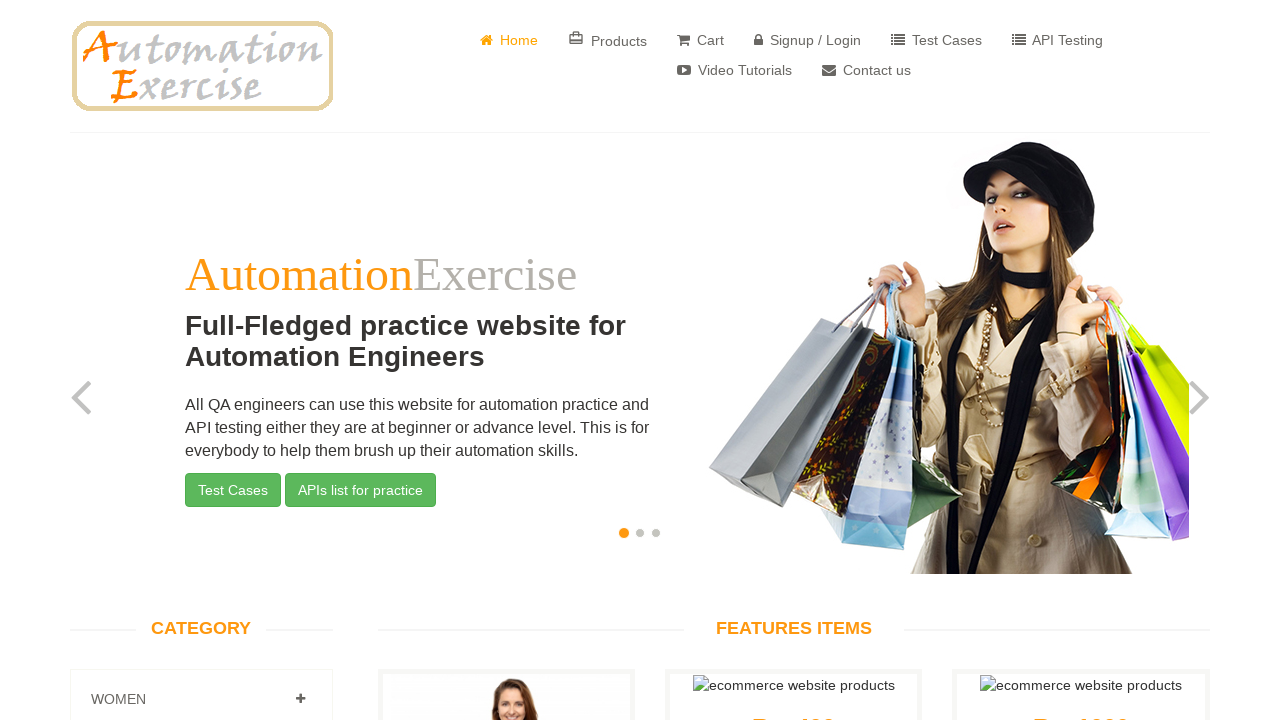

Verified that Category section contains exactly 3 elements
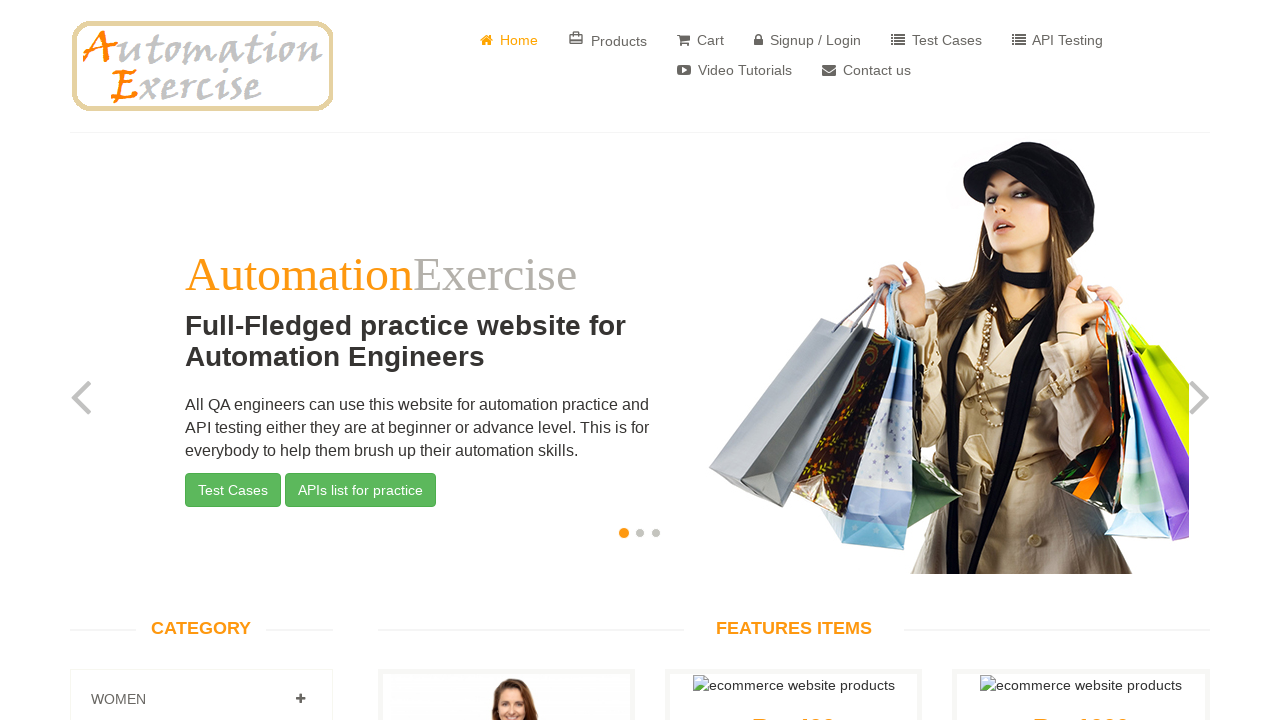

Retrieved category name: 
										
											
											Women
										
									
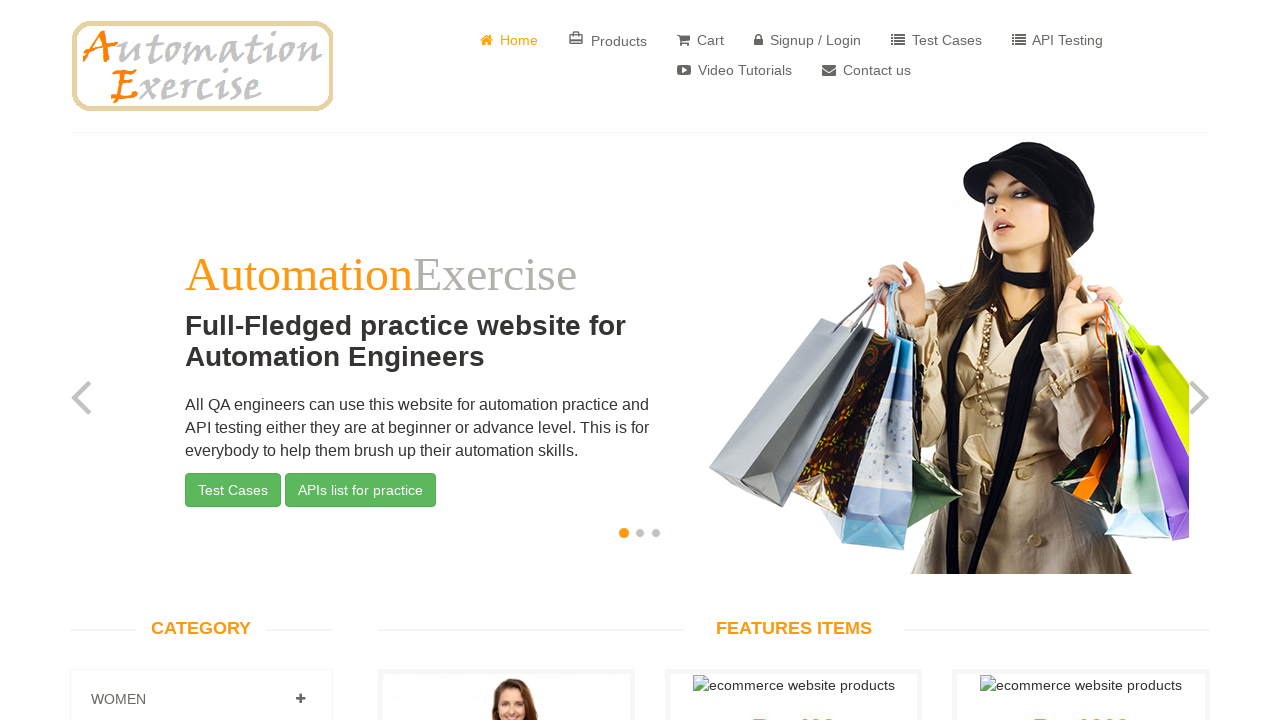

Retrieved category name: 
										
											
											Men
										
									
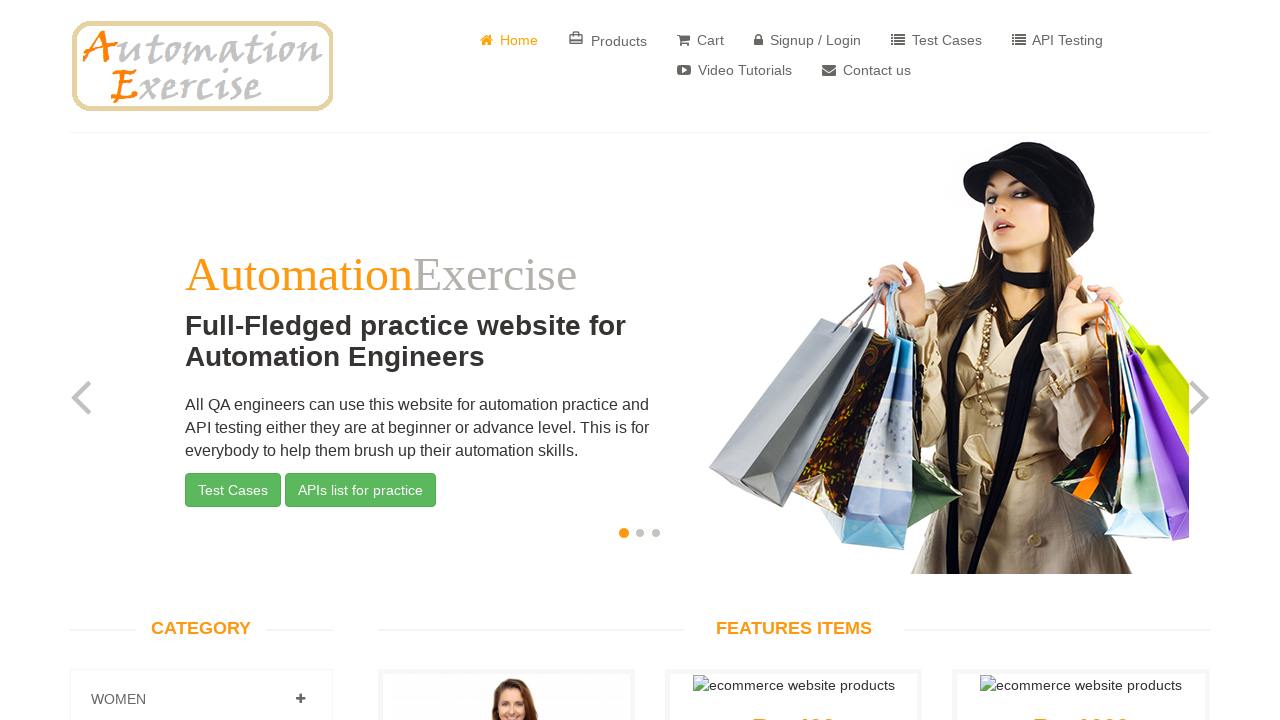

Retrieved category name: 
										
											
											Kids
										
									
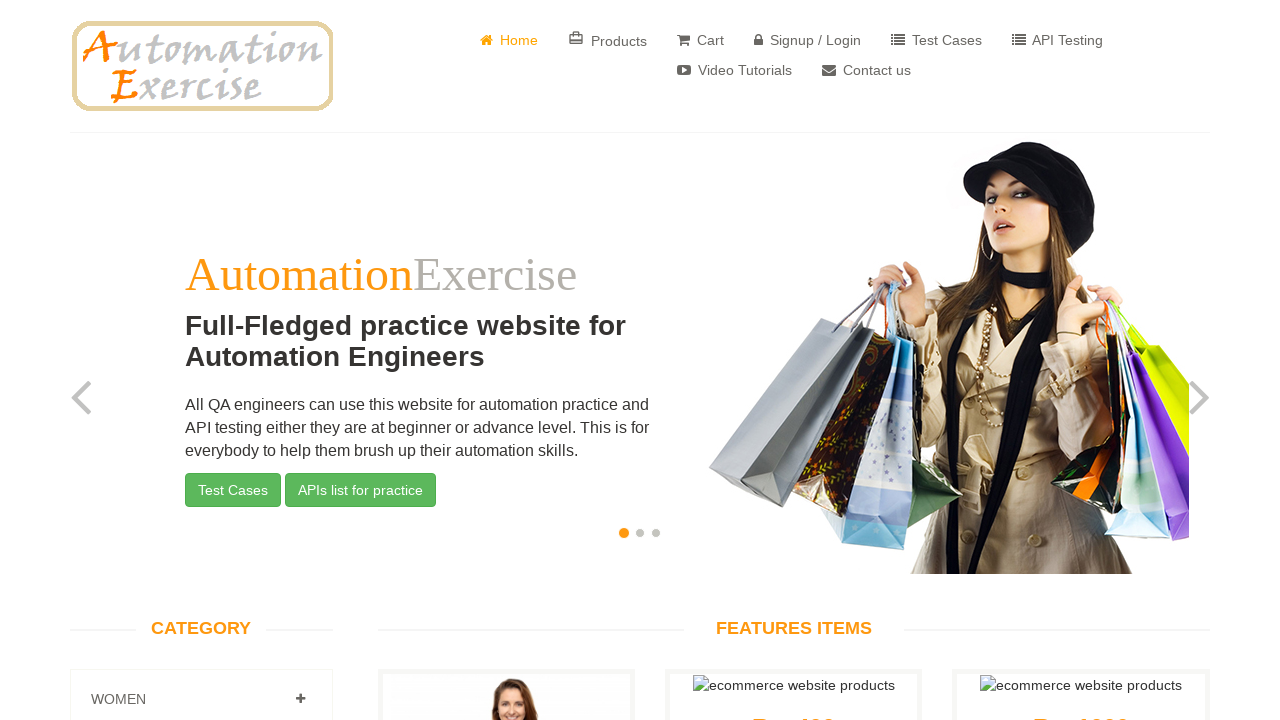

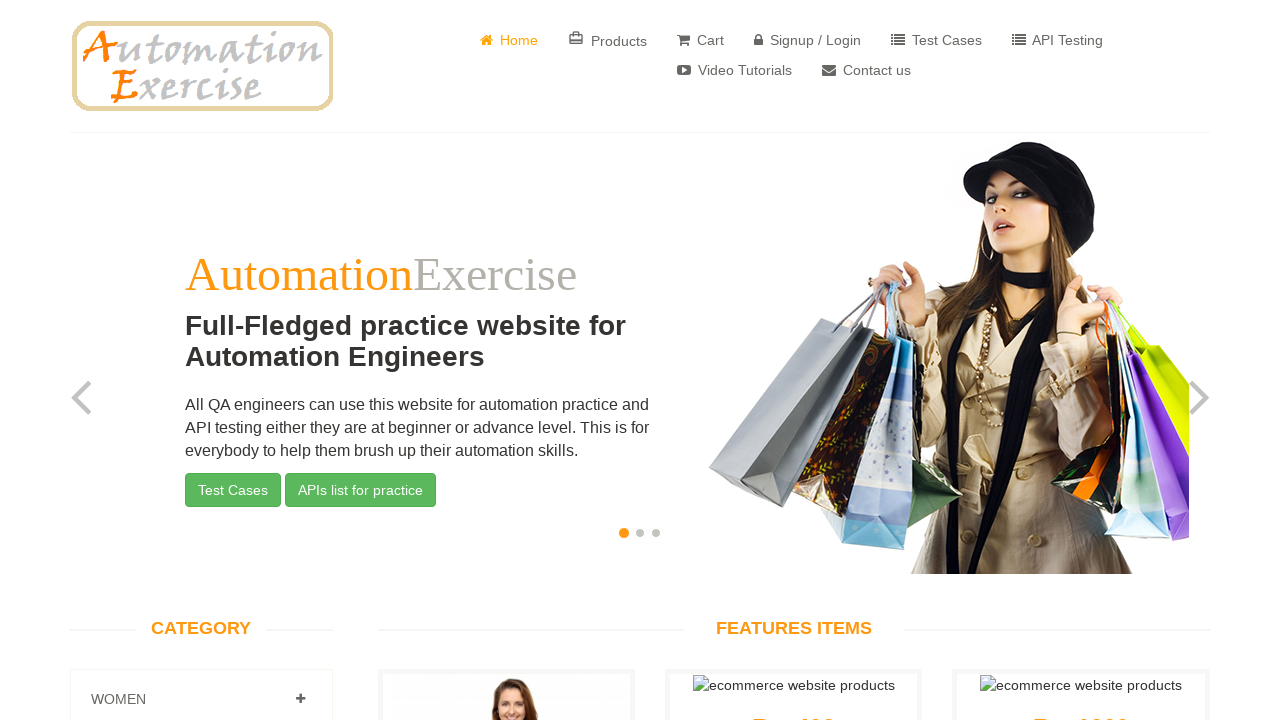